Tests jQuery UI checkbox/radio button demo by switching to an iframe and clicking a radio button

Starting URL: https://jqueryui.com/checkboxradio/

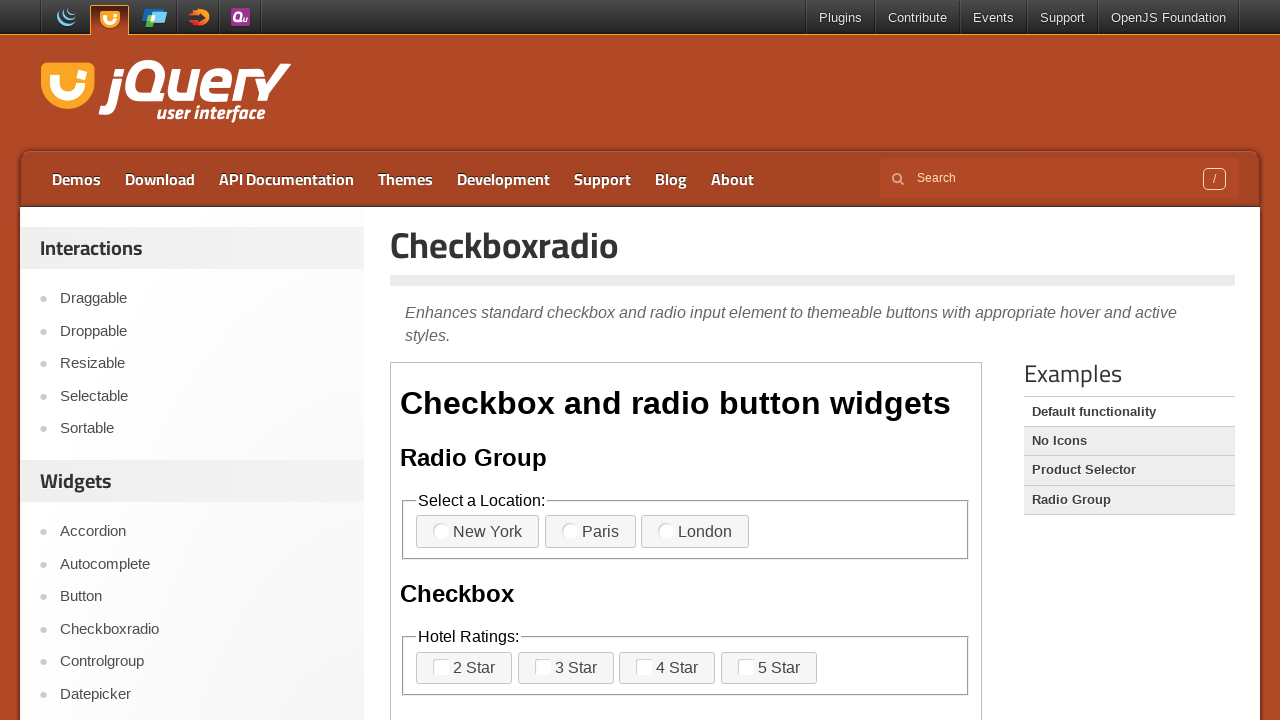

Located the demo iframe
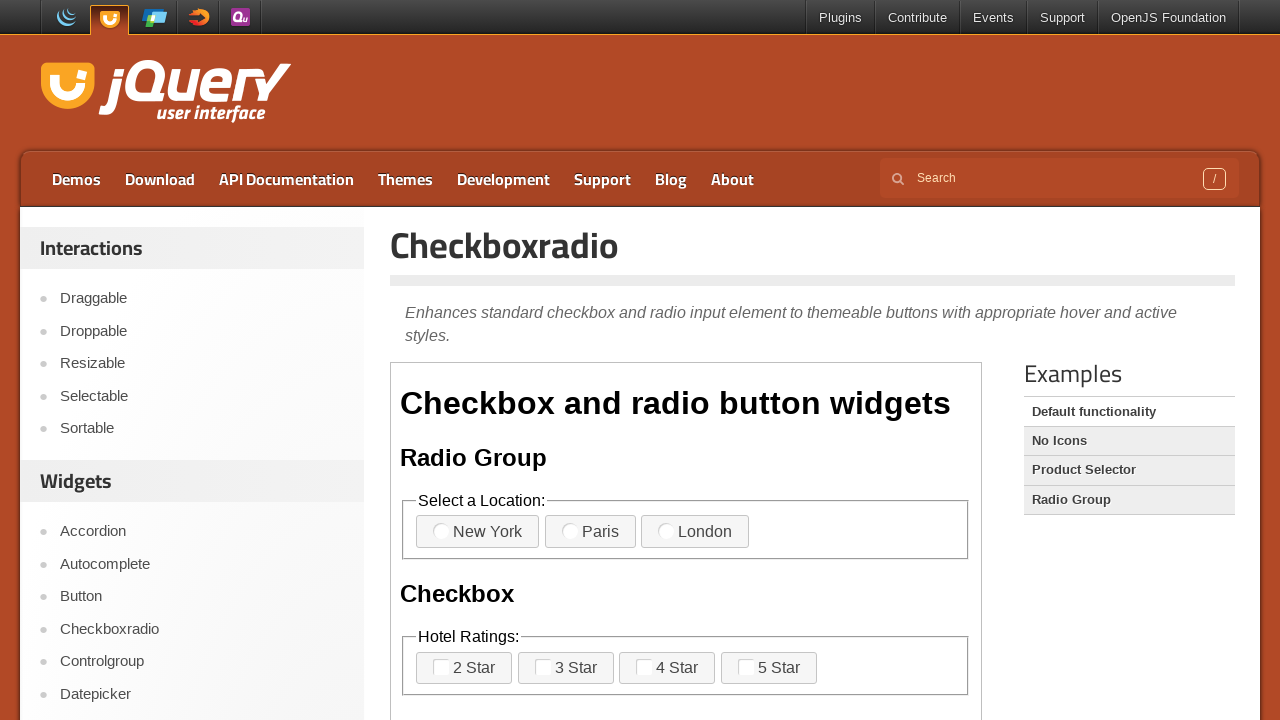

Clicked the 'New York' radio button label at (478, 532) on iframe.demo-frame >> internal:control=enter-frame >> label[for='radio-1']
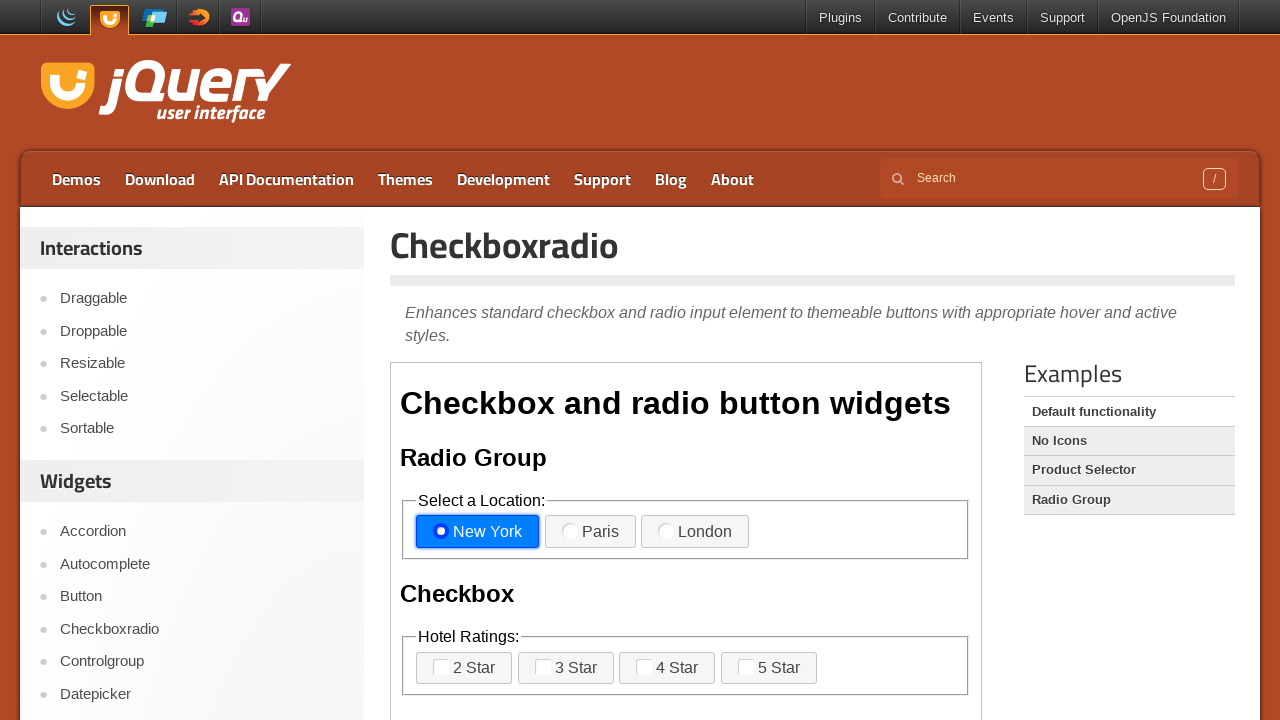

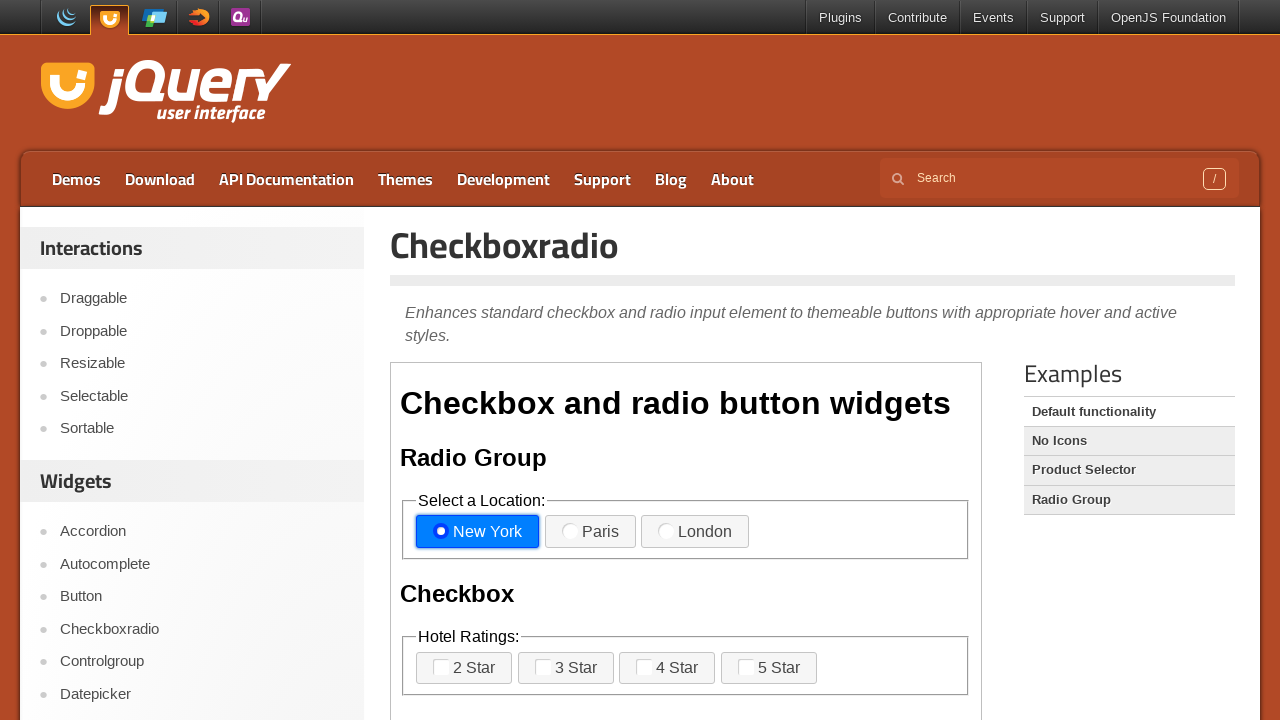